Tests that pressing Escape cancels the edit and restores the original text.

Starting URL: https://demo.playwright.dev/todomvc

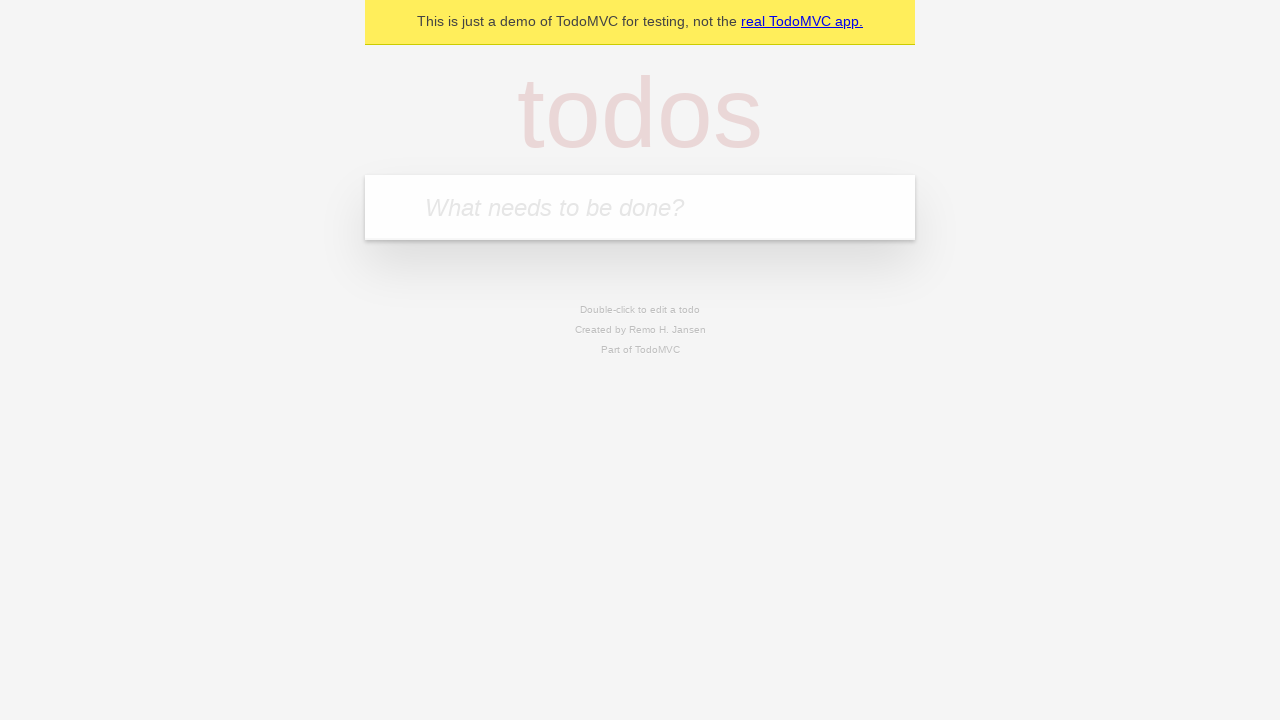

Filled first todo input with 'buy some cheese' on internal:attr=[placeholder="What needs to be done?"i]
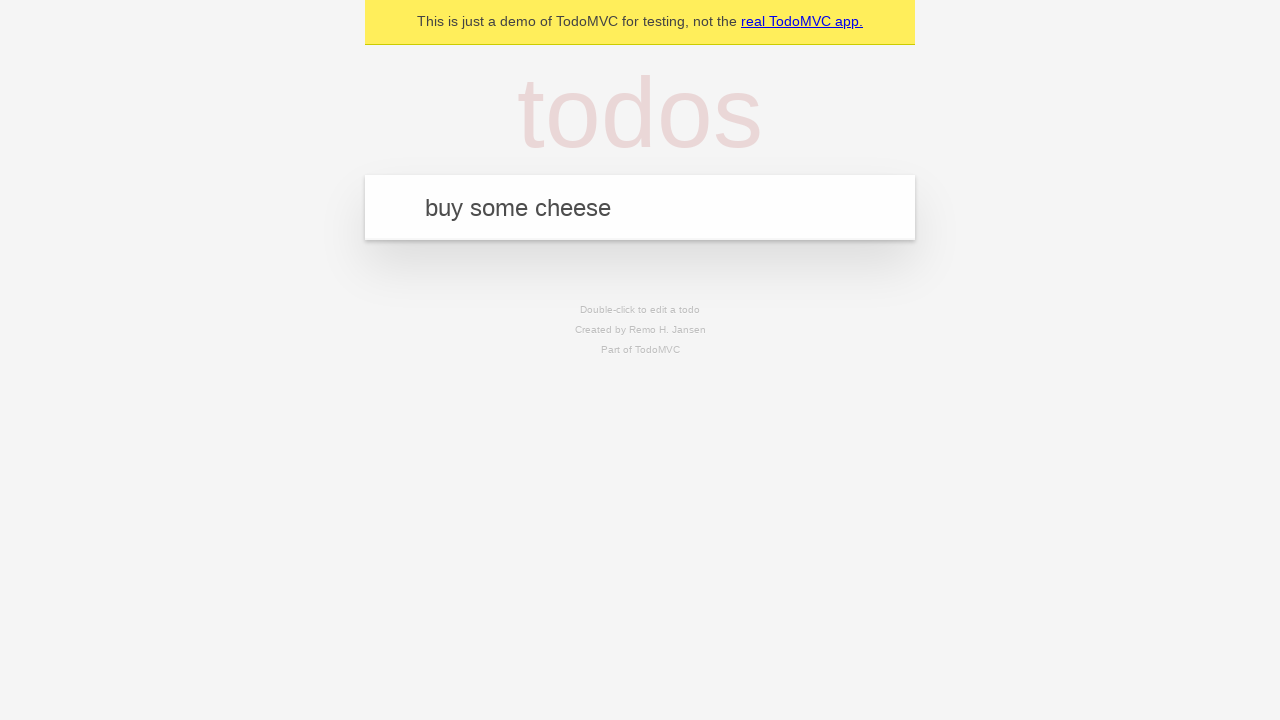

Pressed Enter to create first todo on internal:attr=[placeholder="What needs to be done?"i]
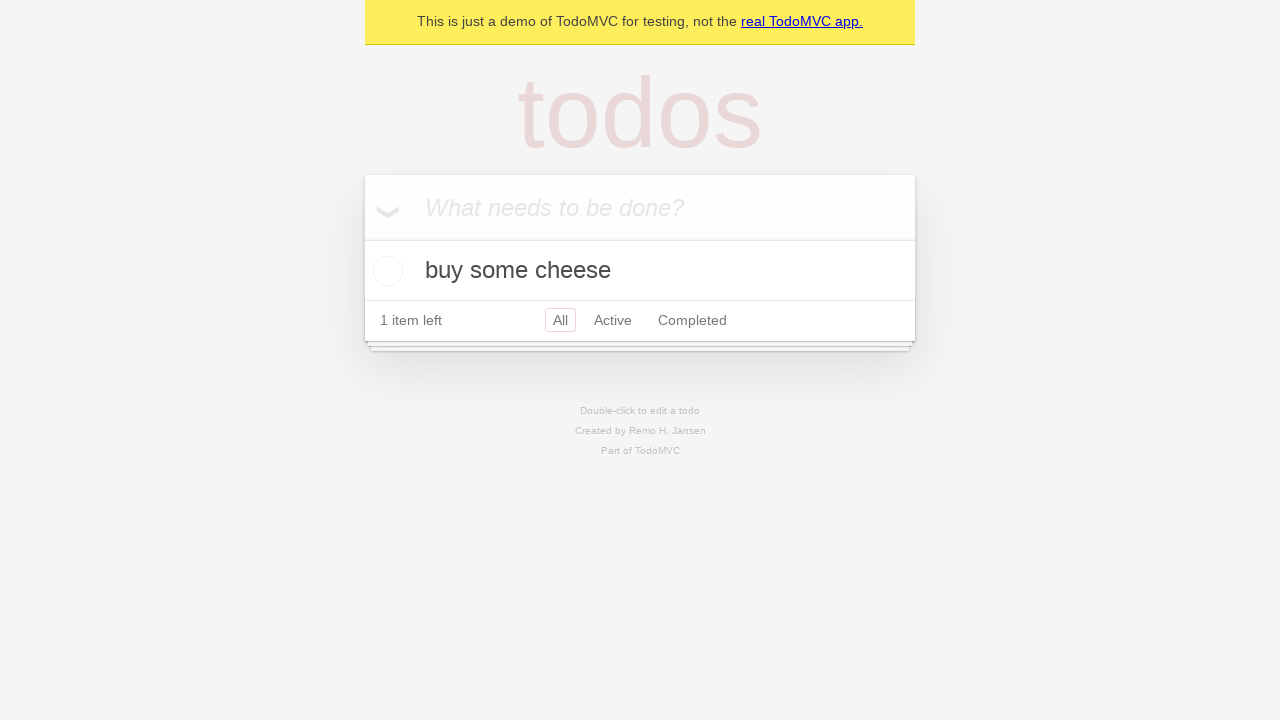

Filled second todo input with 'feed the cat' on internal:attr=[placeholder="What needs to be done?"i]
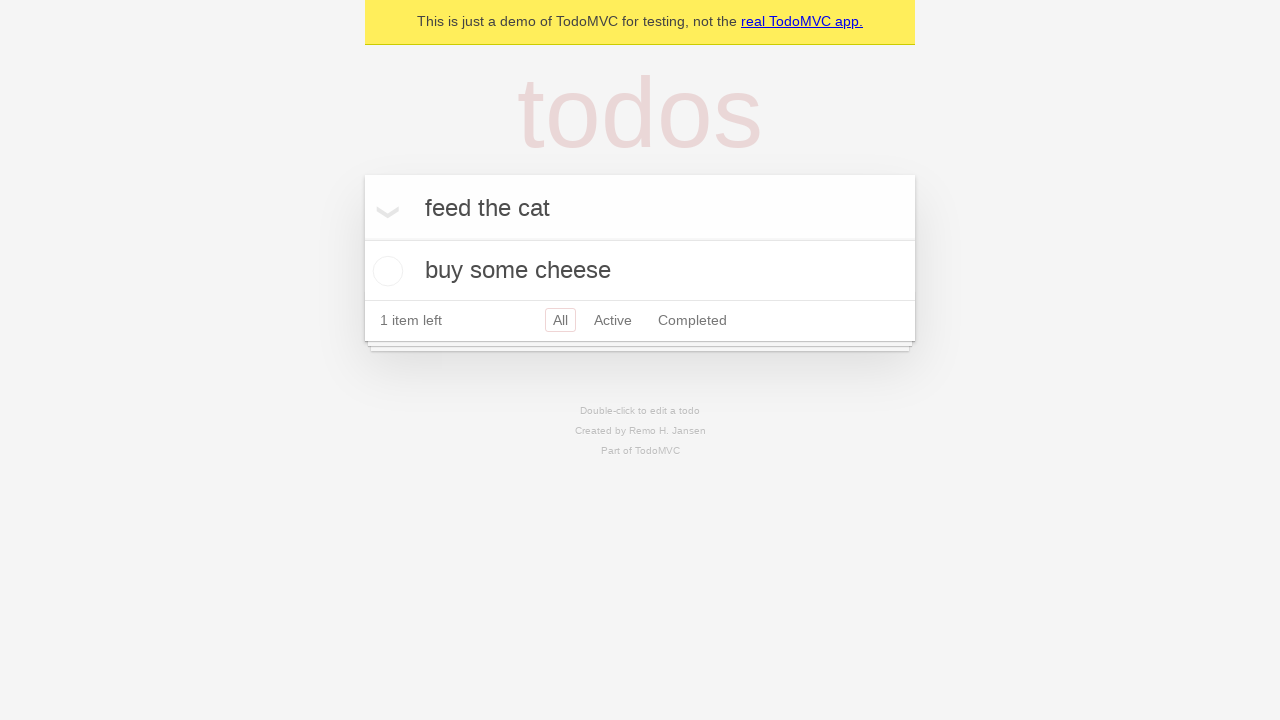

Pressed Enter to create second todo on internal:attr=[placeholder="What needs to be done?"i]
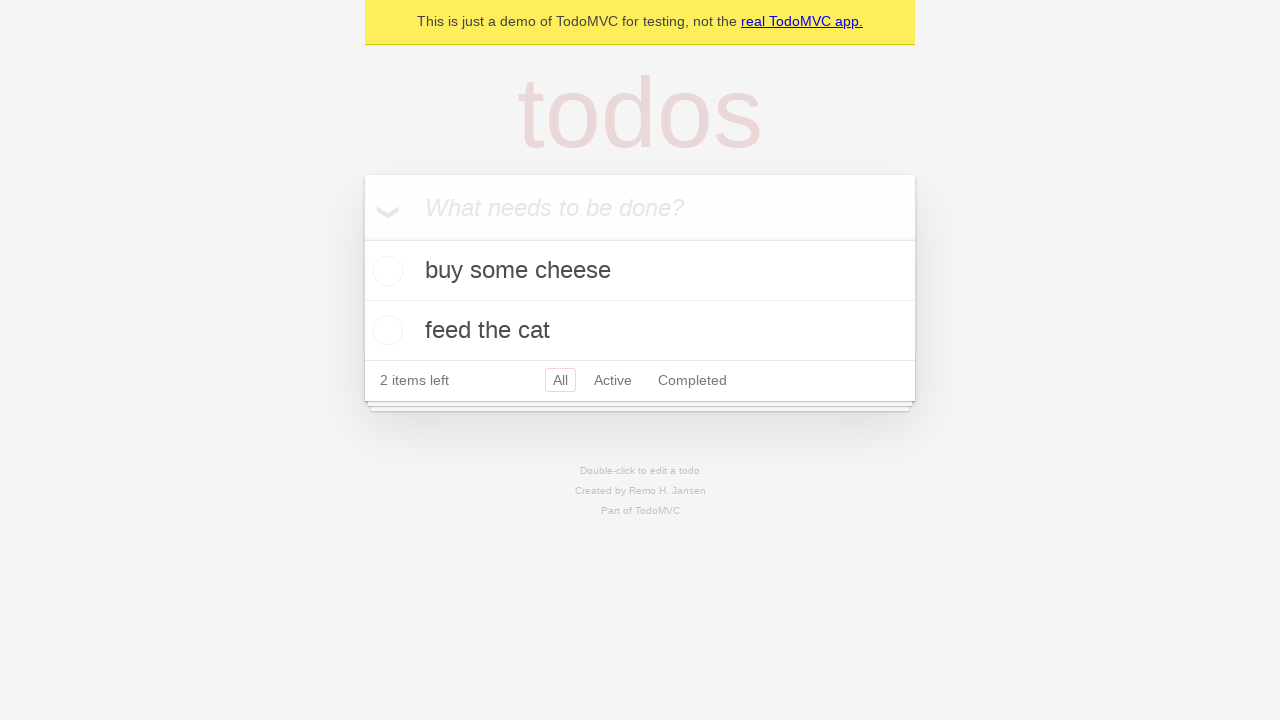

Filled third todo input with 'book a doctors appointment' on internal:attr=[placeholder="What needs to be done?"i]
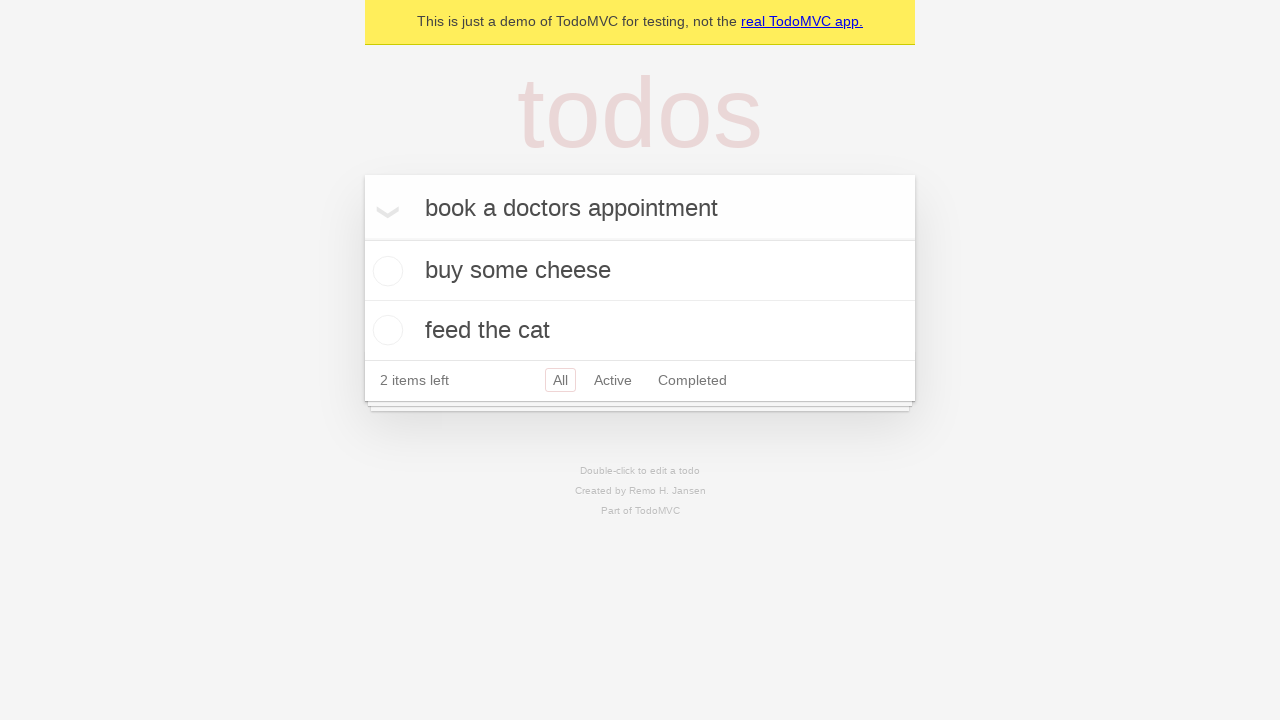

Pressed Enter to create third todo on internal:attr=[placeholder="What needs to be done?"i]
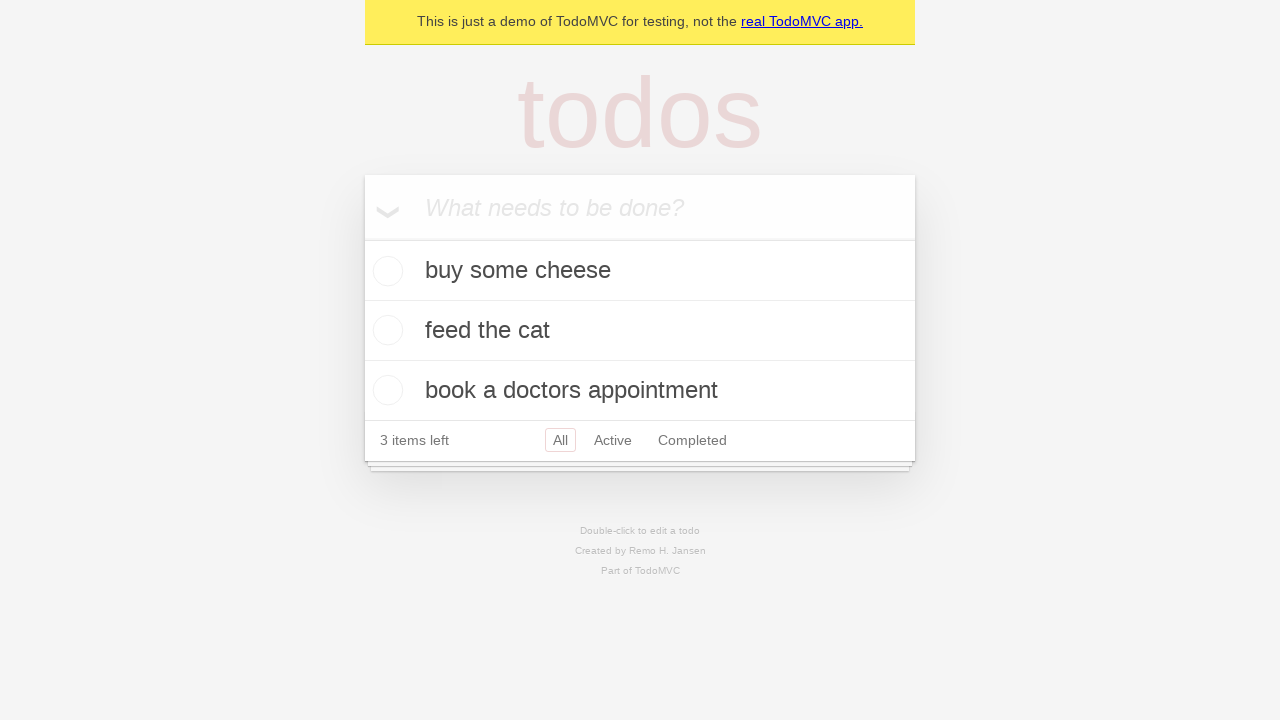

Double-clicked second todo to enter edit mode at (640, 331) on internal:testid=[data-testid="todo-item"s] >> nth=1
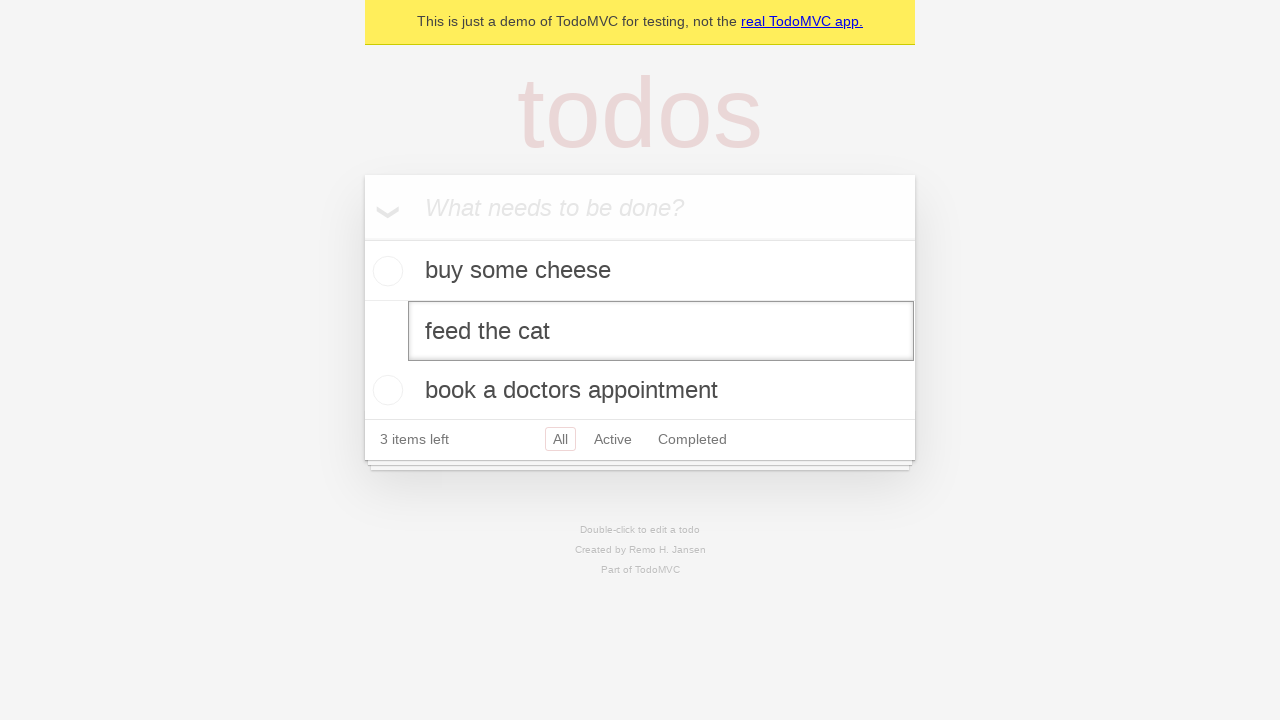

Filled edit textbox with 'buy some sausages' on internal:testid=[data-testid="todo-item"s] >> nth=1 >> internal:role=textbox[nam
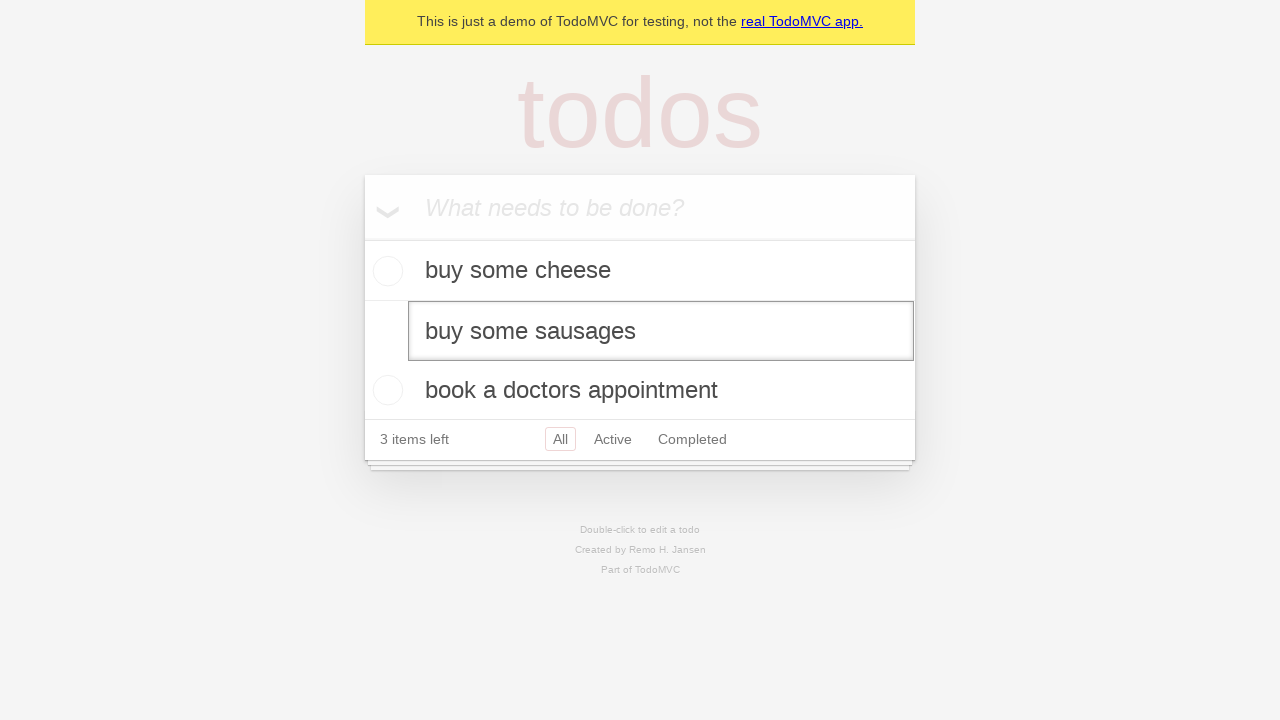

Pressed Escape to cancel edit and restore original text on internal:testid=[data-testid="todo-item"s] >> nth=1 >> internal:role=textbox[nam
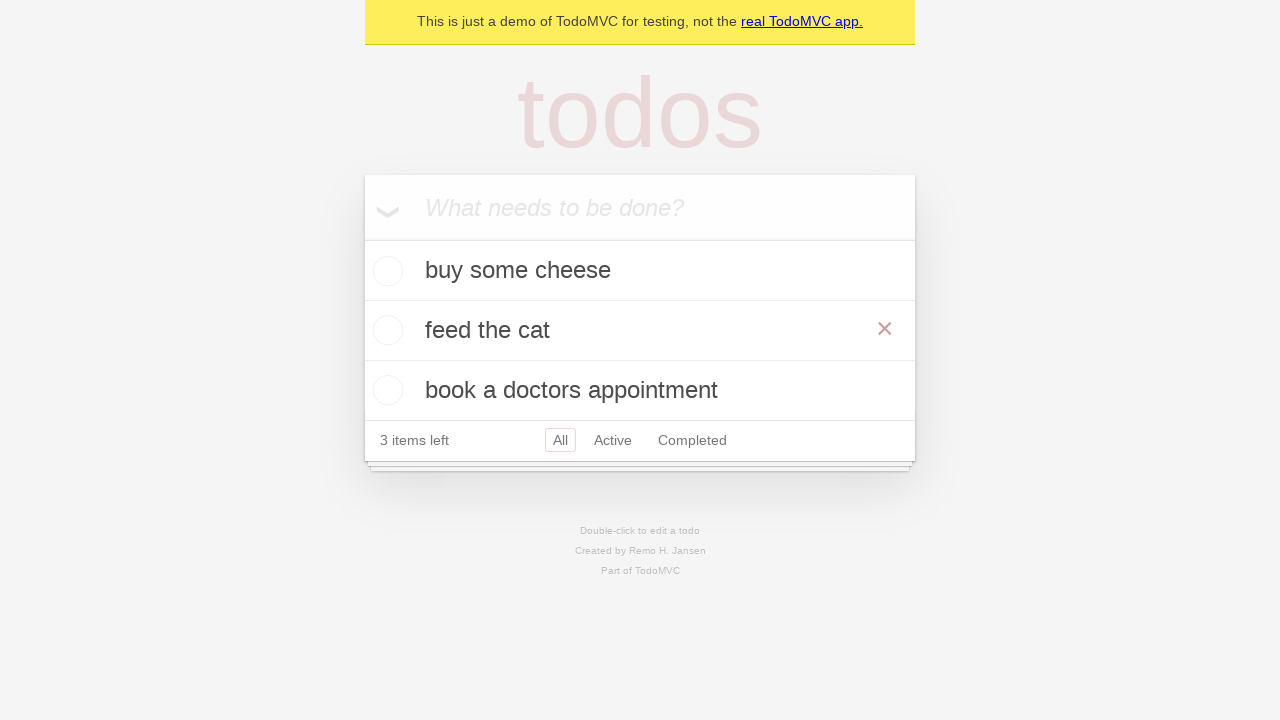

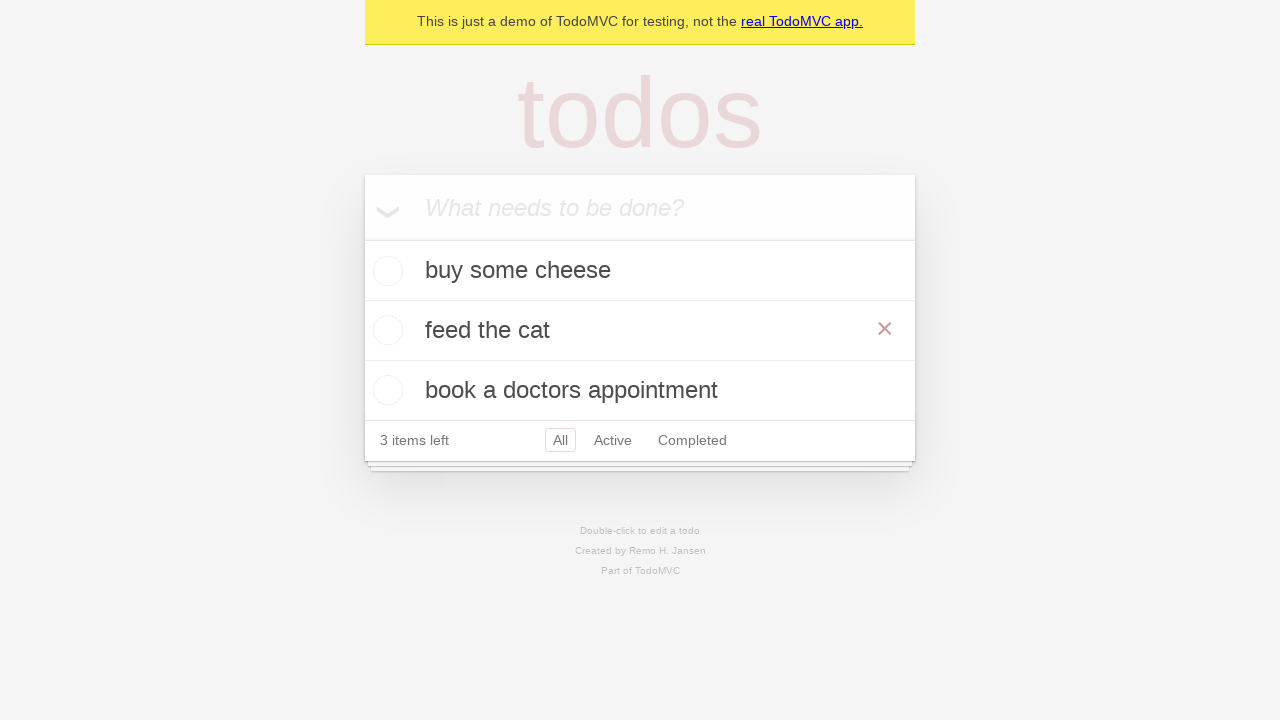